Tests filling an input field with maxlength attribute on a tutorial page by entering text "Hyr"

Starting URL: https://www.hyrtutorials.com/p/add-padding-to-containers.html

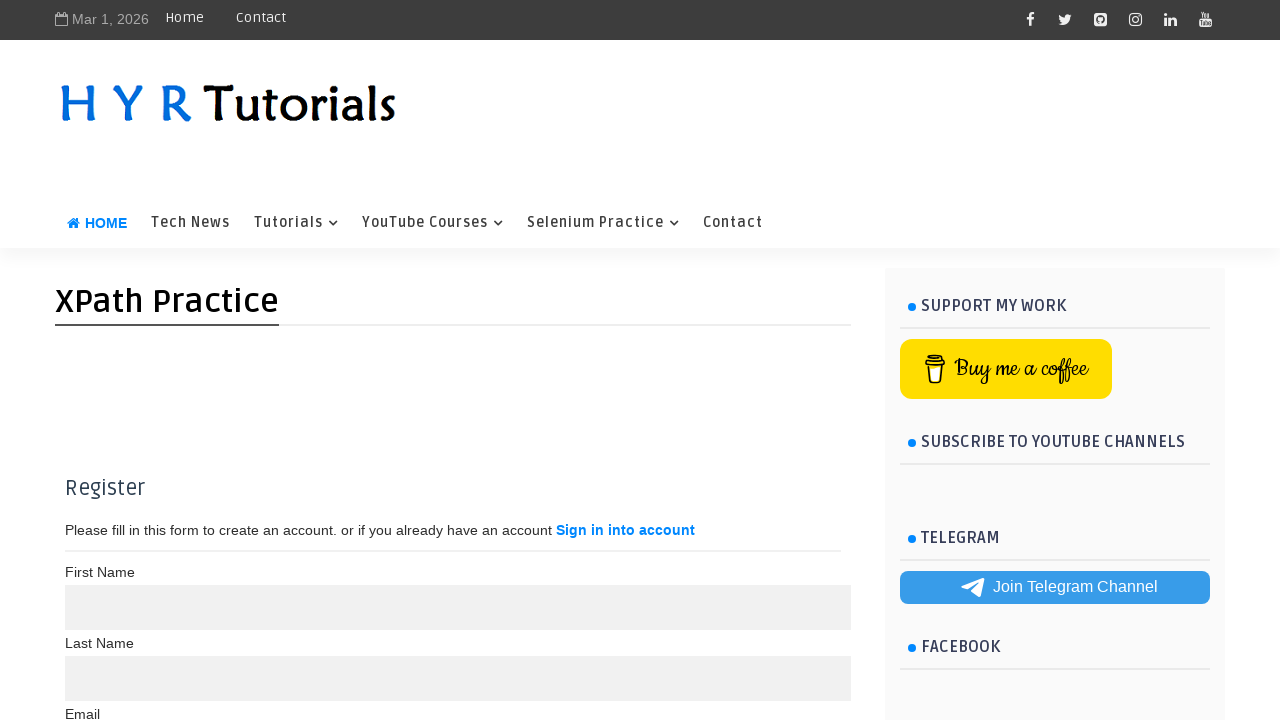

Navigated to Hyr tutorials page
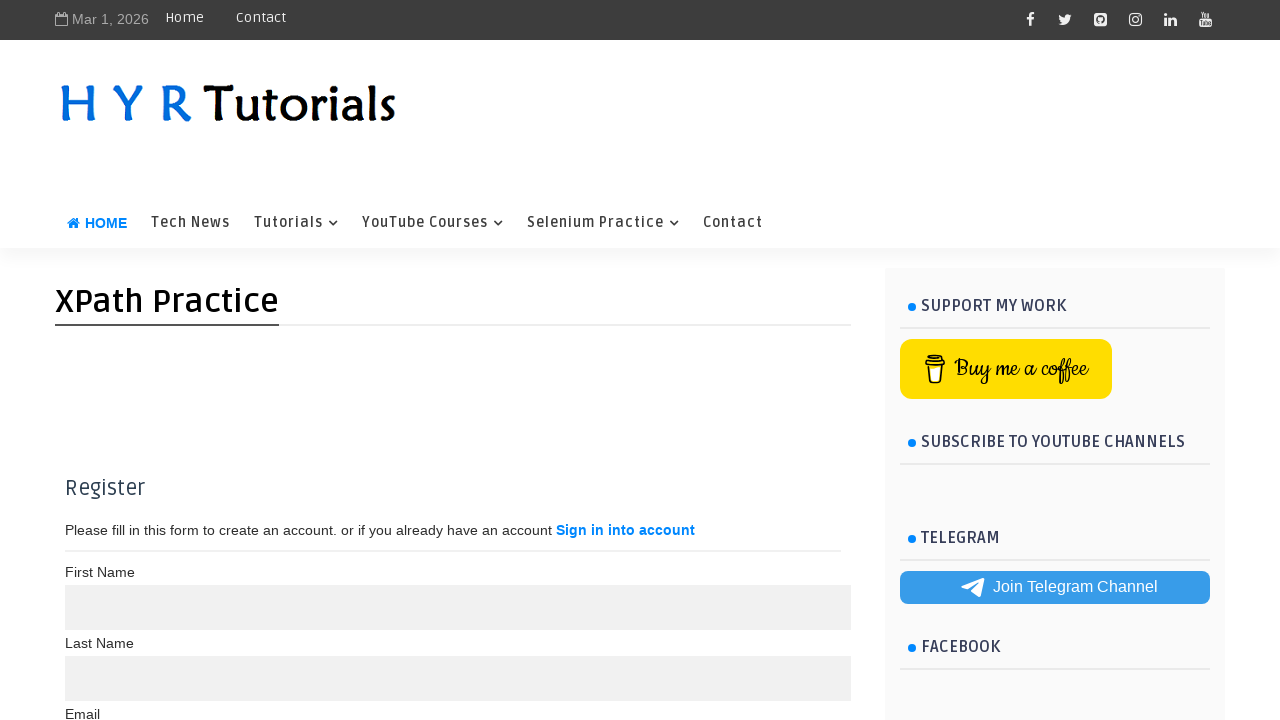

Filled input field with maxlength attribute using text 'Hyr' on input[maxlength='10']
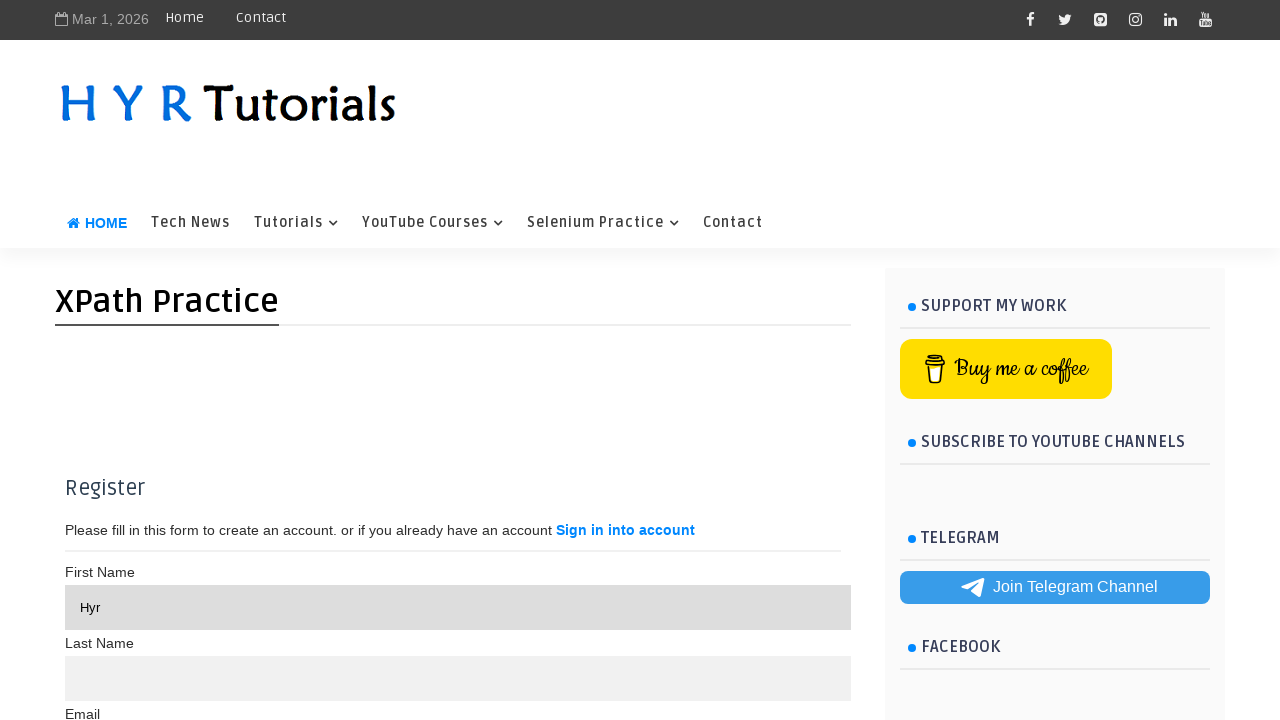

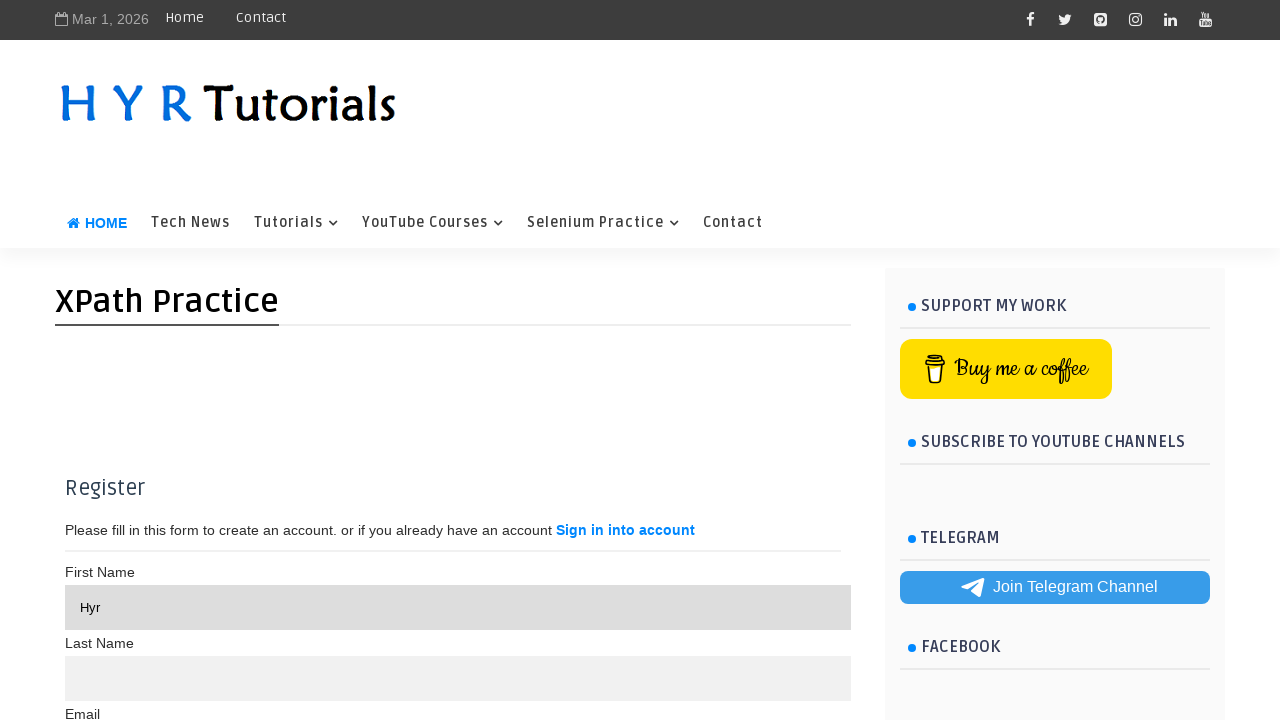